Tests accepting and dismissing a confirmation alert dialog

Starting URL: http://www.seleniumui.moderntester.pl/alerts.php

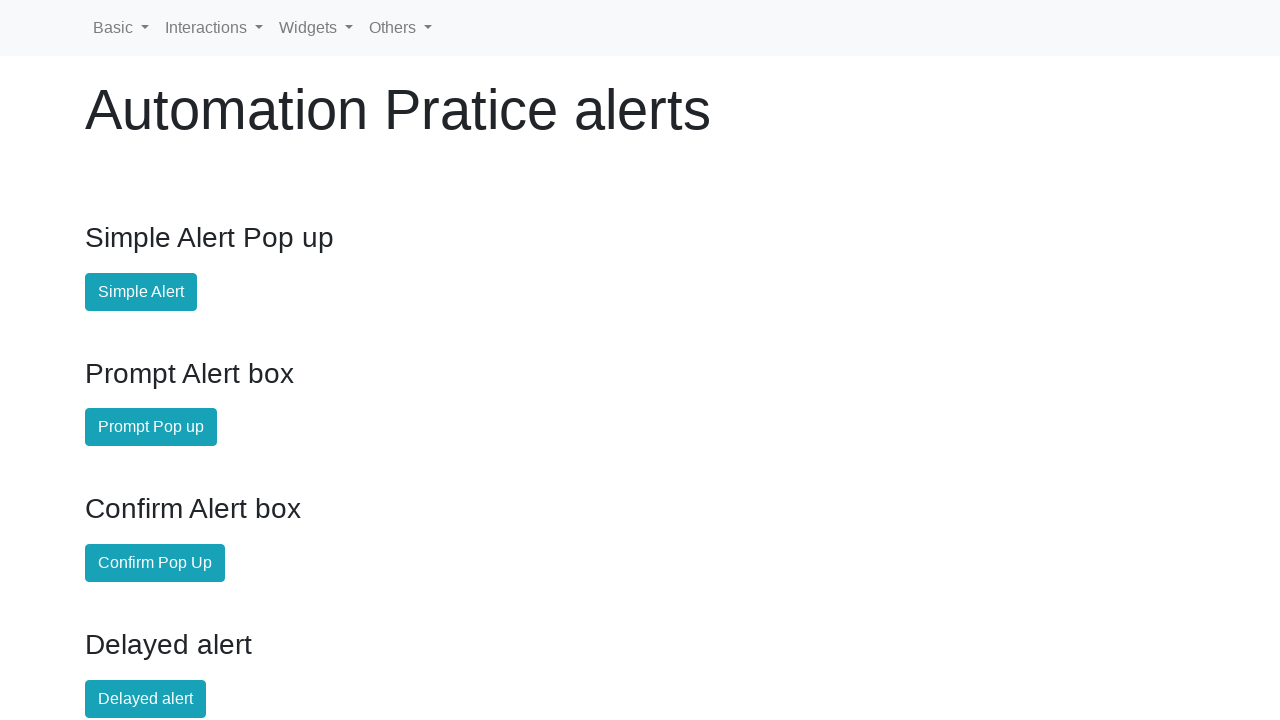

Set up dialog handler to accept confirmation alerts
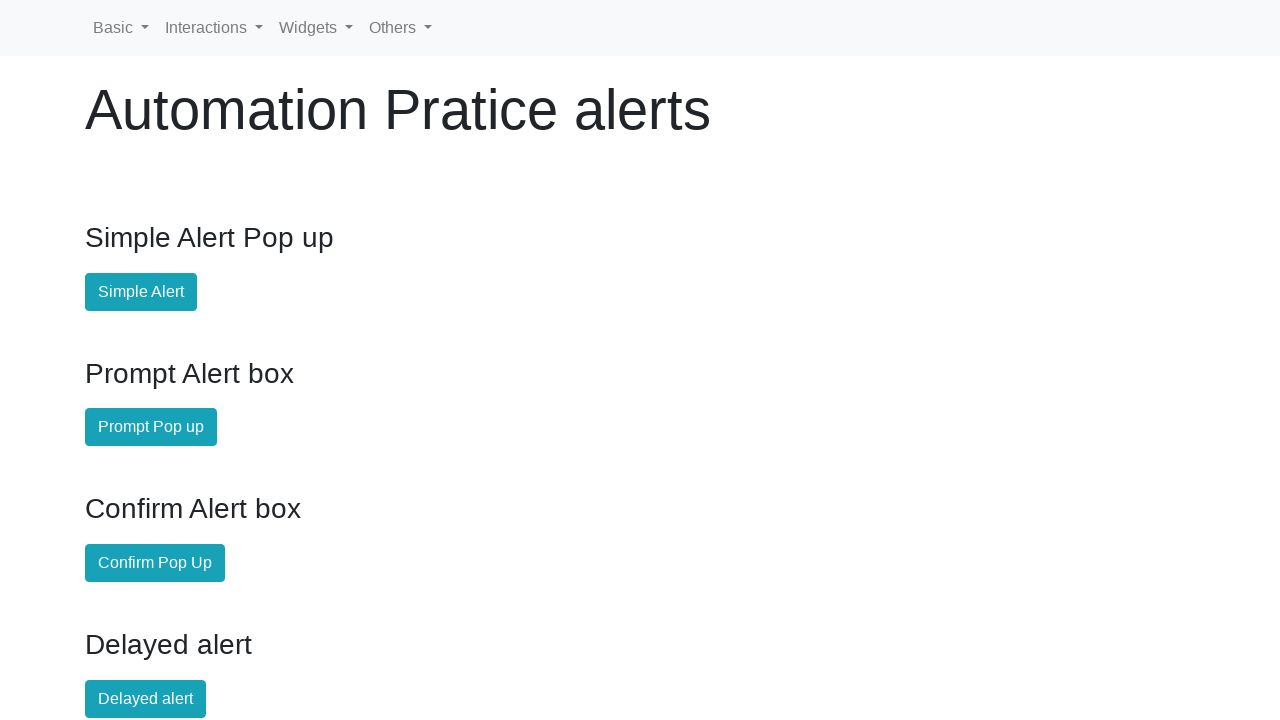

Clicked confirm alert button at (155, 563) on #confirm-alert
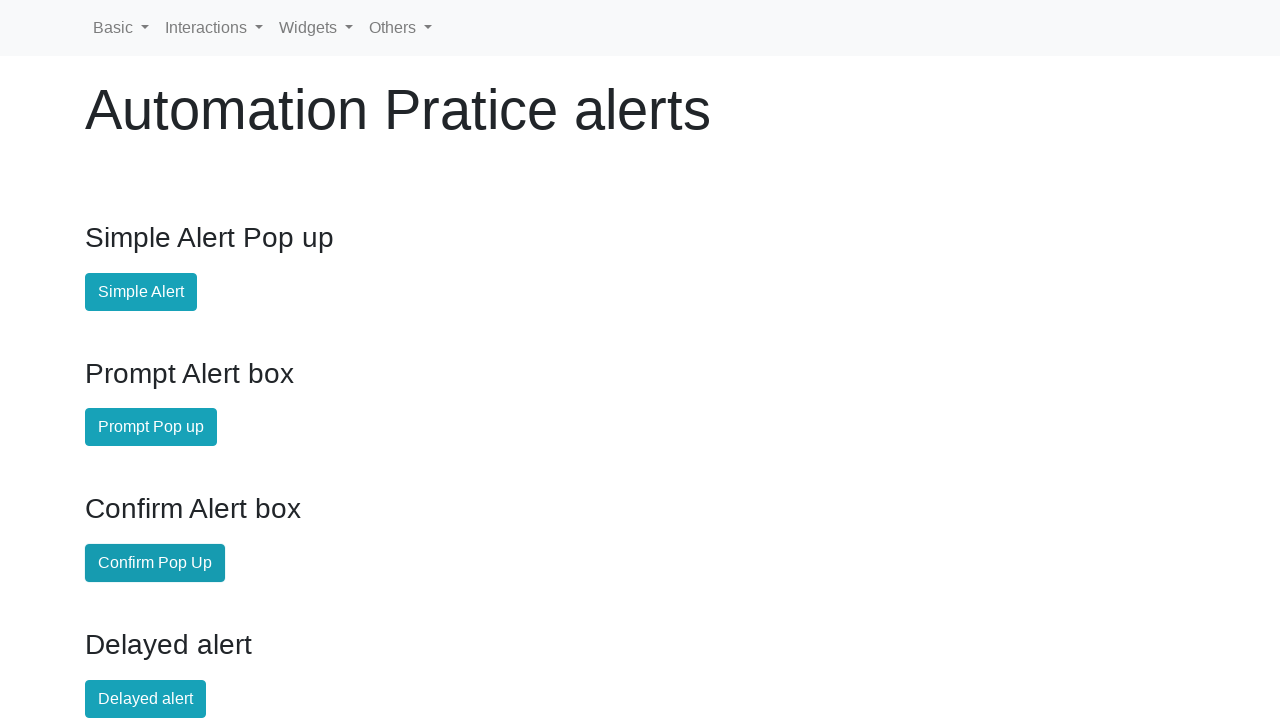

Navigated back to alerts test page
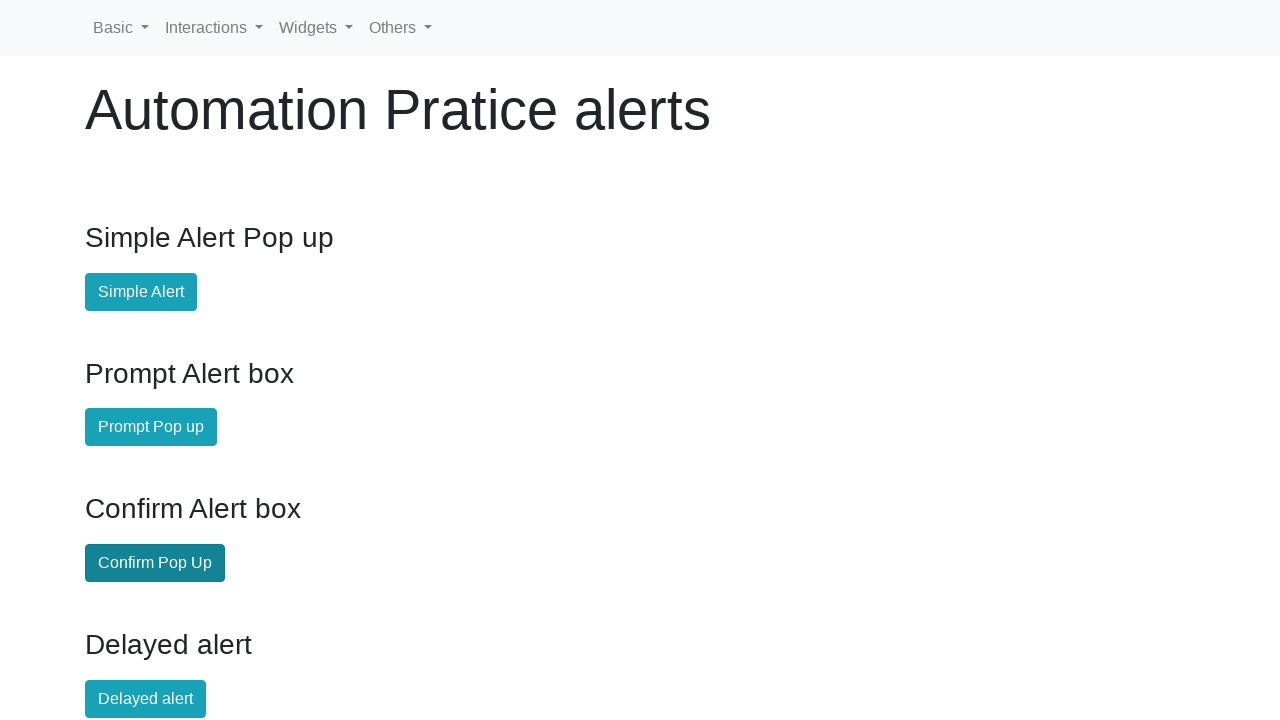

Set up dialog handler to dismiss confirmation alerts
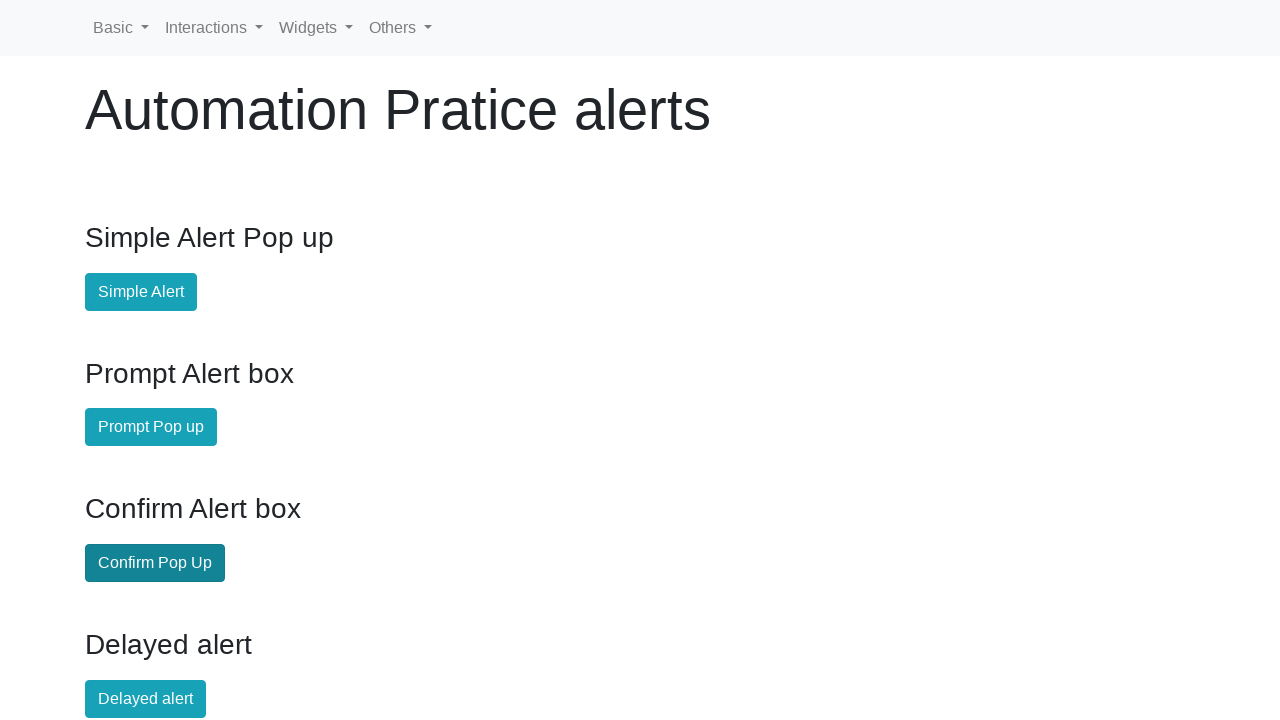

Clicked confirm alert button to test dismissal at (155, 563) on #confirm-alert
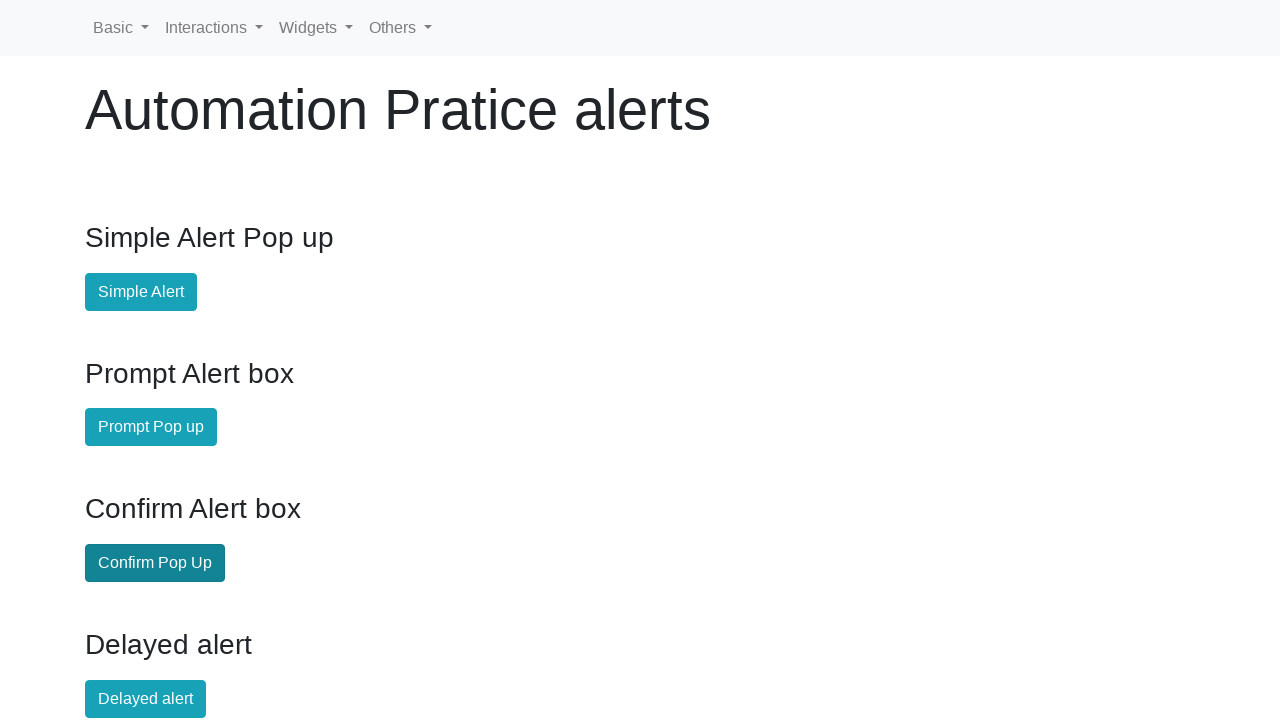

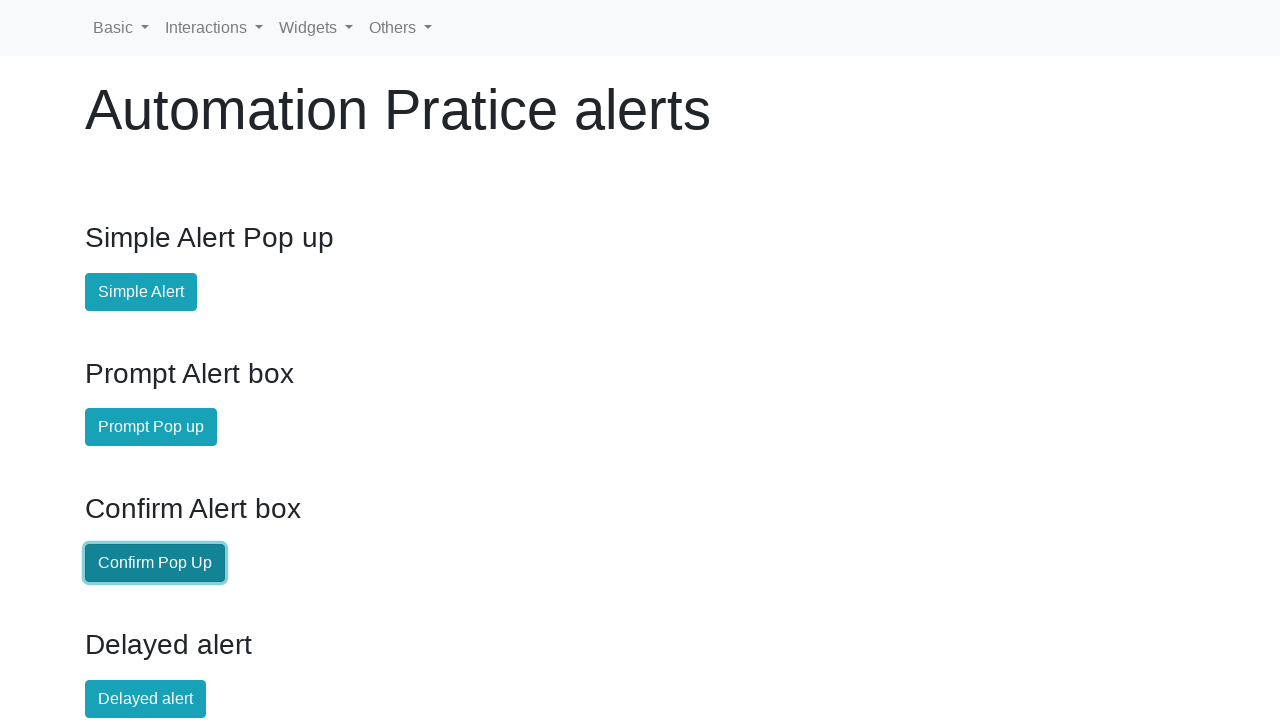